Tests valid contact form submission by filling all fields with correct data and submitting the form

Starting URL: https://parabank.parasoft.com/parabank/contact.htm

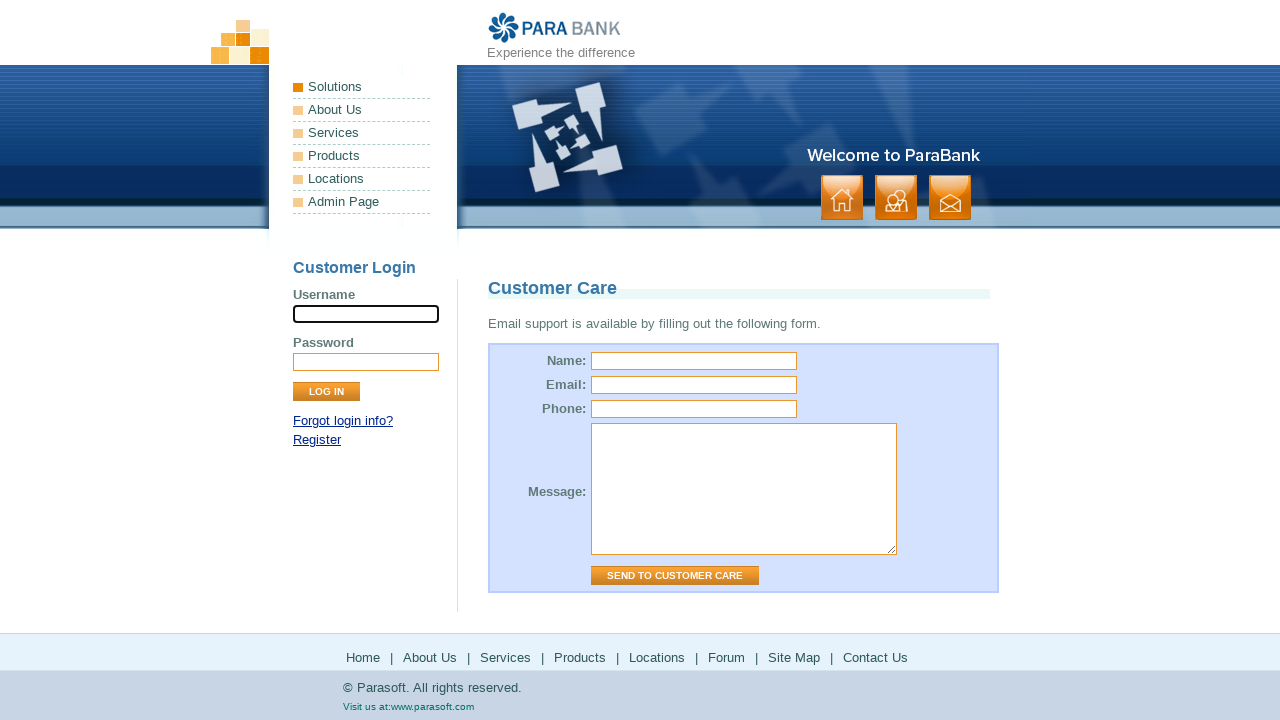

Filled name field with 'Ajay' on #name
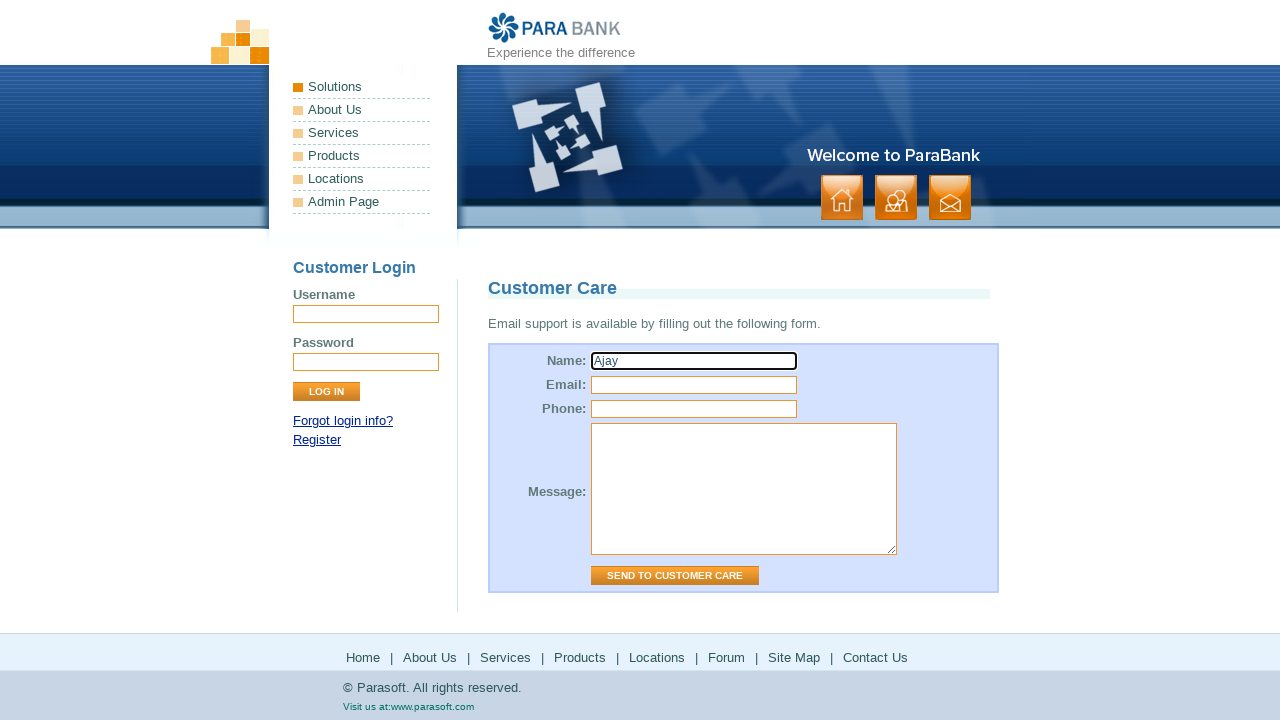

Filled email field with 'ajay@gmail.com' on #email
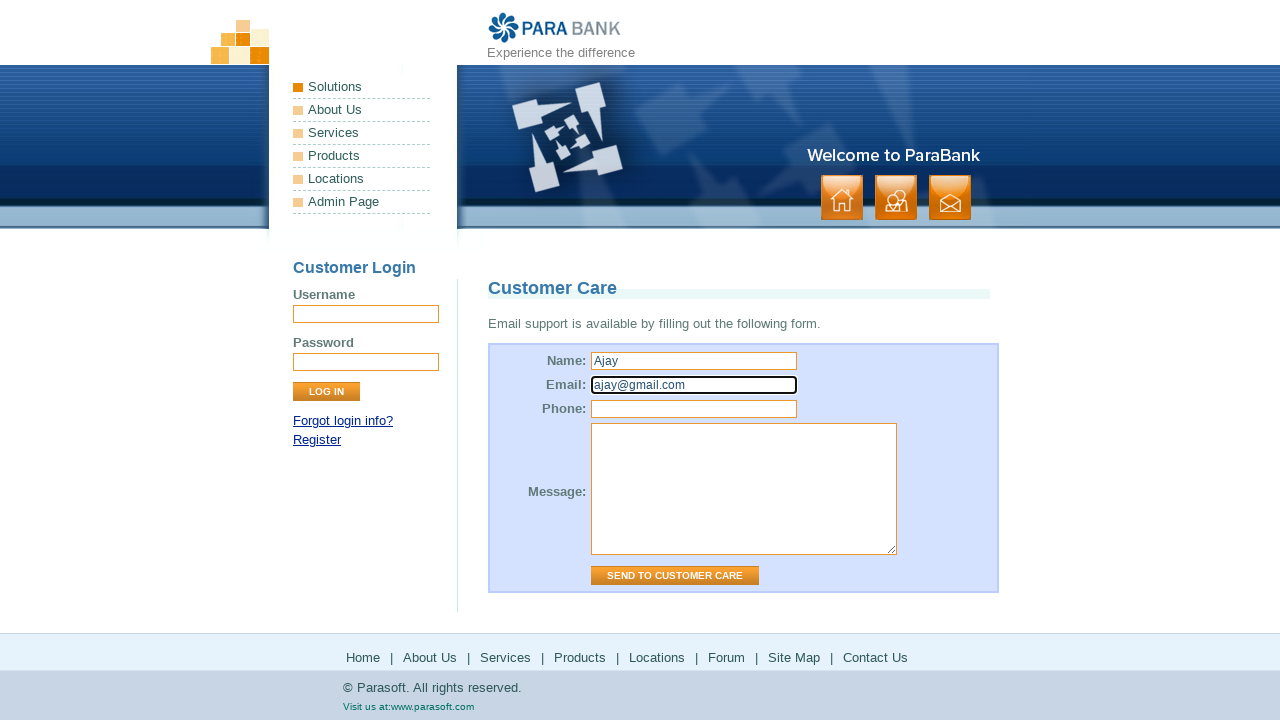

Filled phone field with '8231860834' on #phone
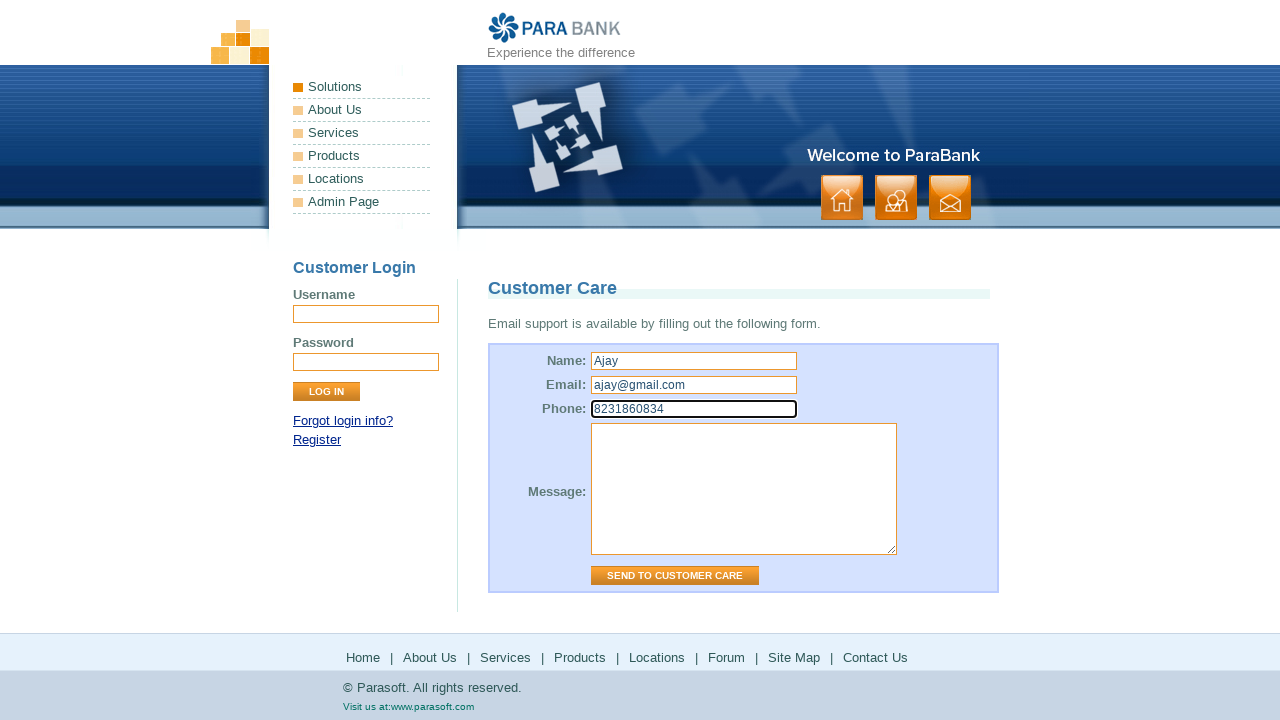

Filled message field with 'Any' on #message
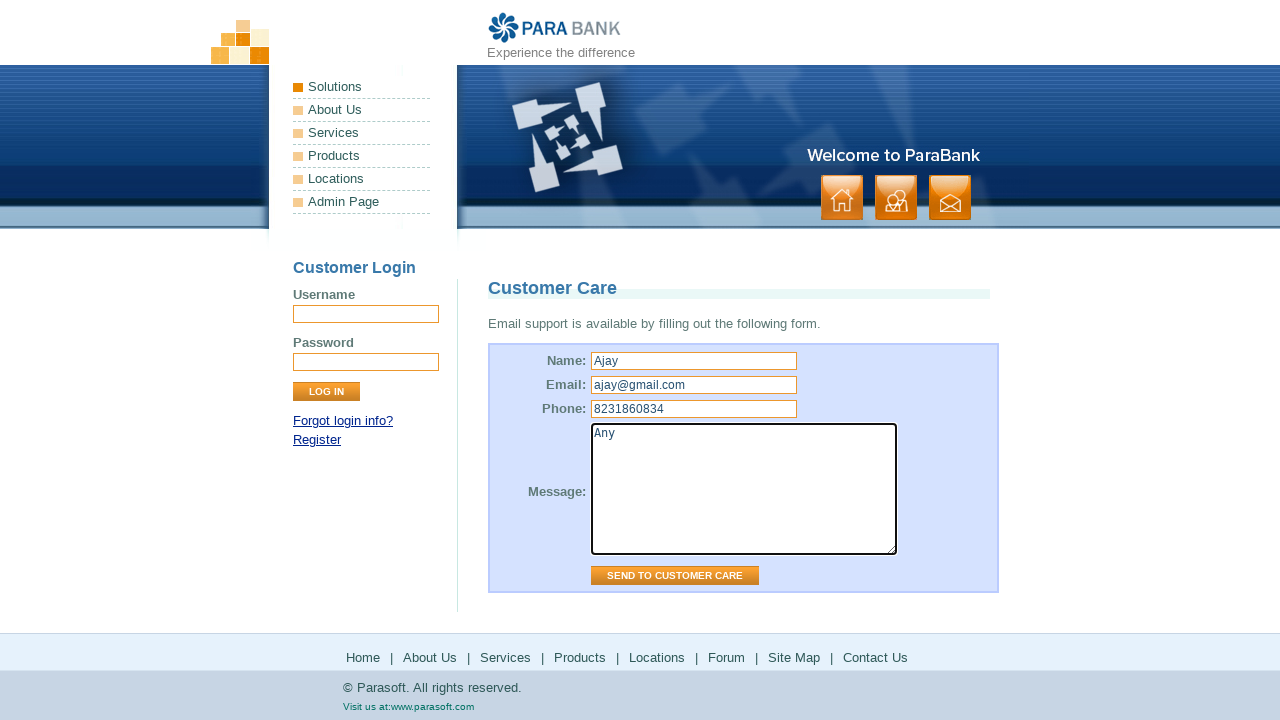

Clicked 'Send to Customer Care' button to submit contact form at (675, 576) on xpath=//input[@value='Send to Customer Care']
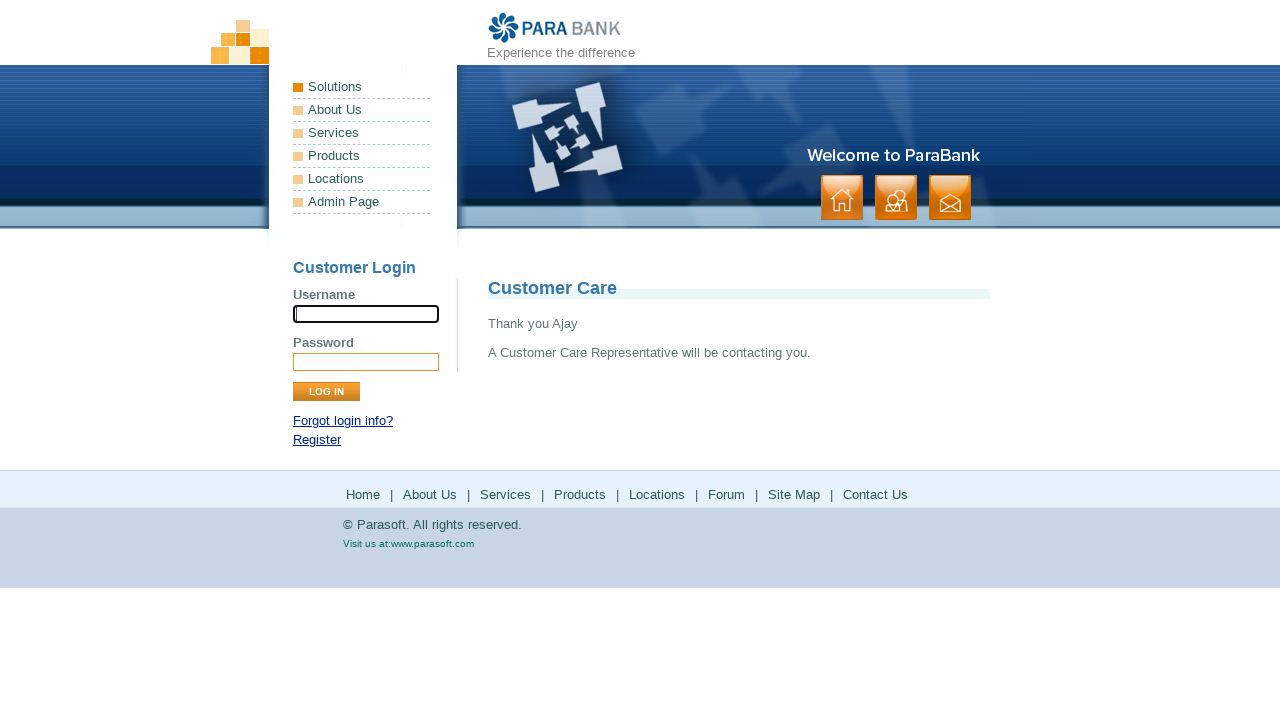

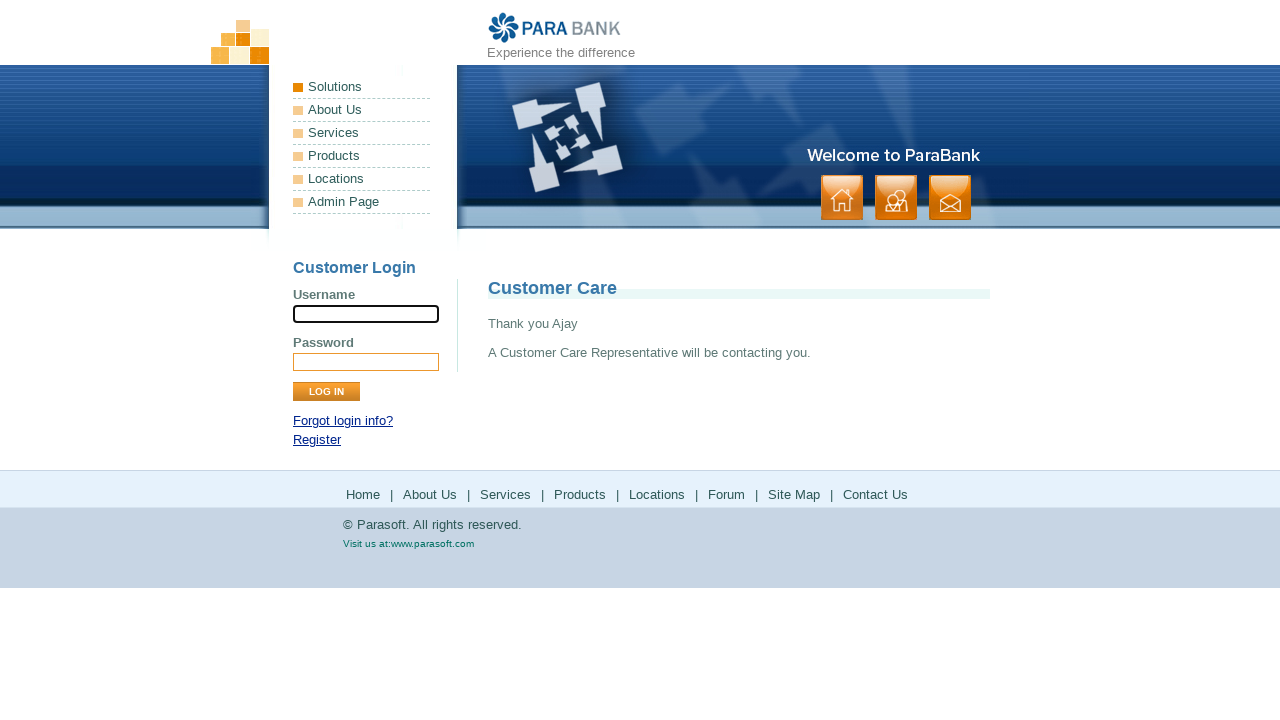